Tests multiple windows functionality by clicking on the Multiple Windows link, opening a child window via "Click Here" link, switching between parent and child windows, and verifying page titles.

Starting URL: https://the-internet.herokuapp.com/

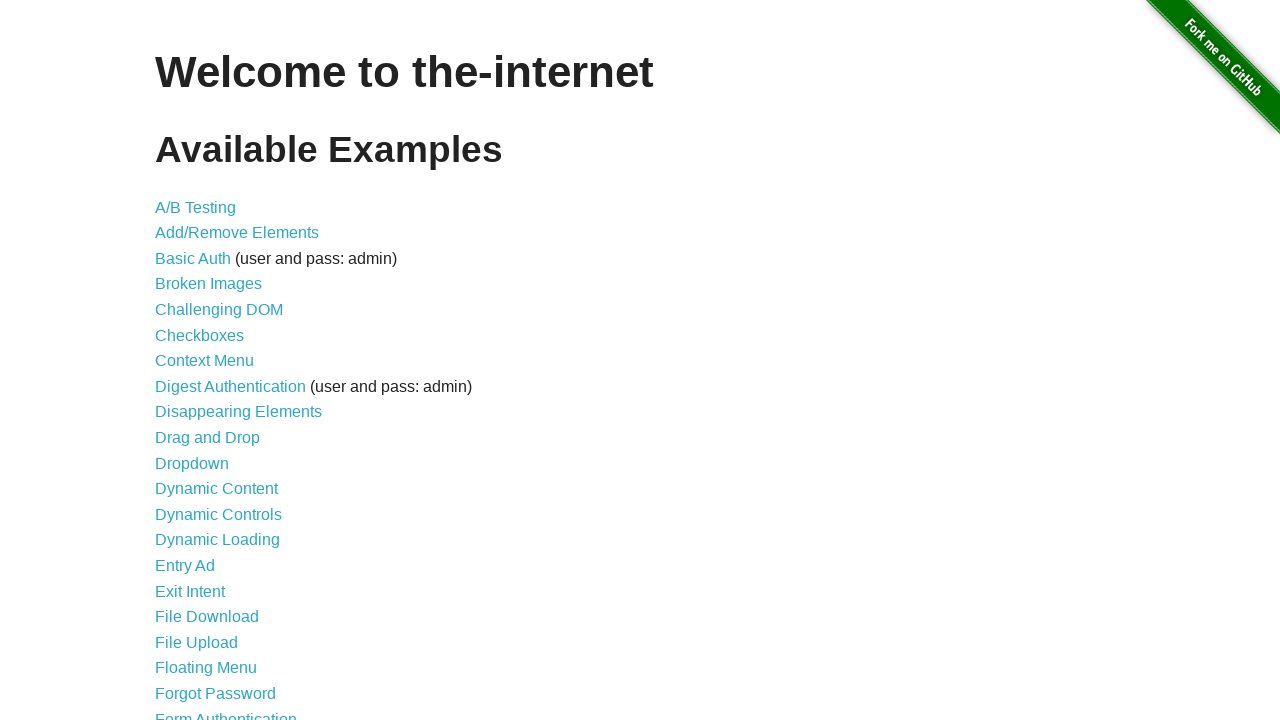

Clicked on 'Multiple Windows' link at (218, 369) on a[href='/windows']
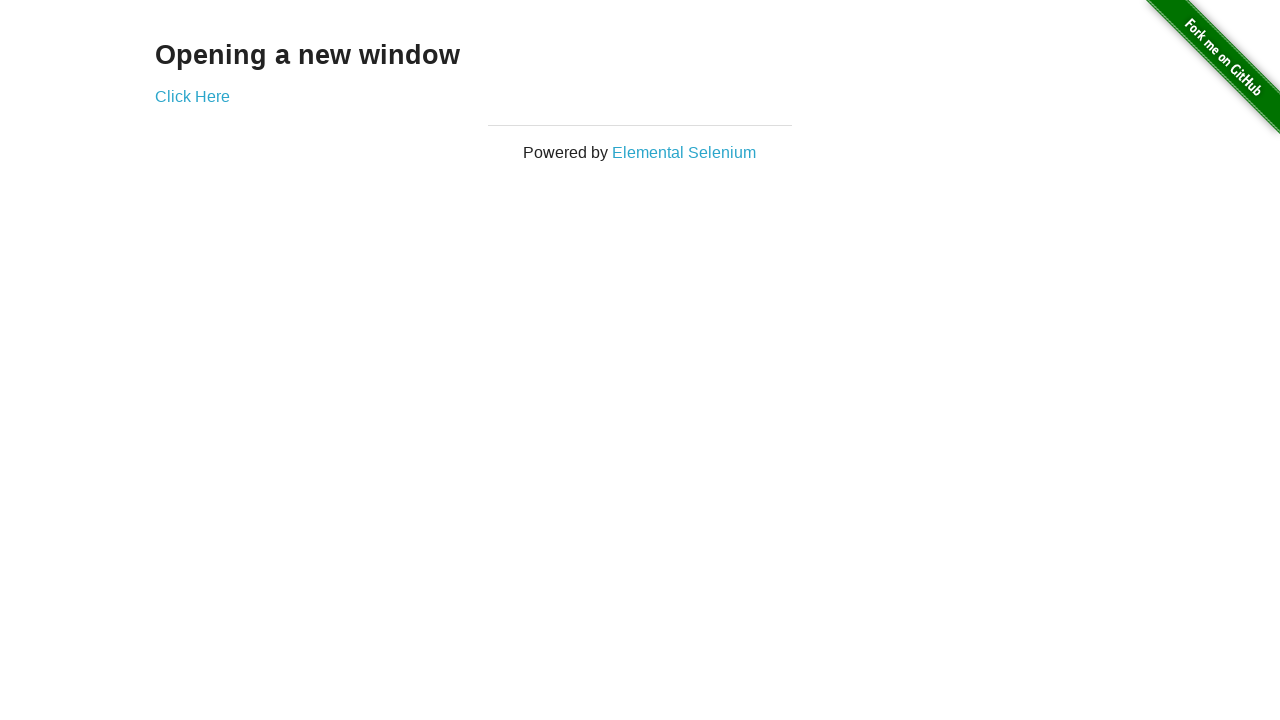

Multiple Windows page loaded and 'Click Here' link is visible
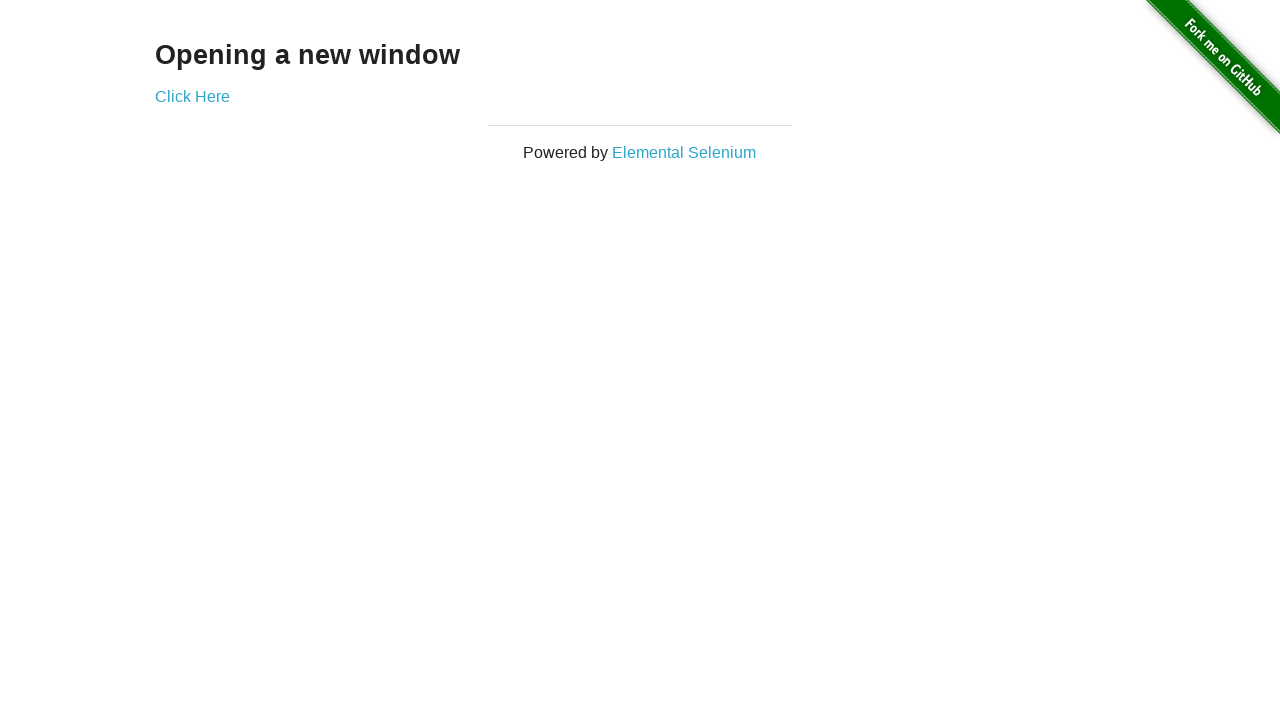

Clicked on 'Click Here' link to open child window at (192, 96) on a[href='/windows/new']
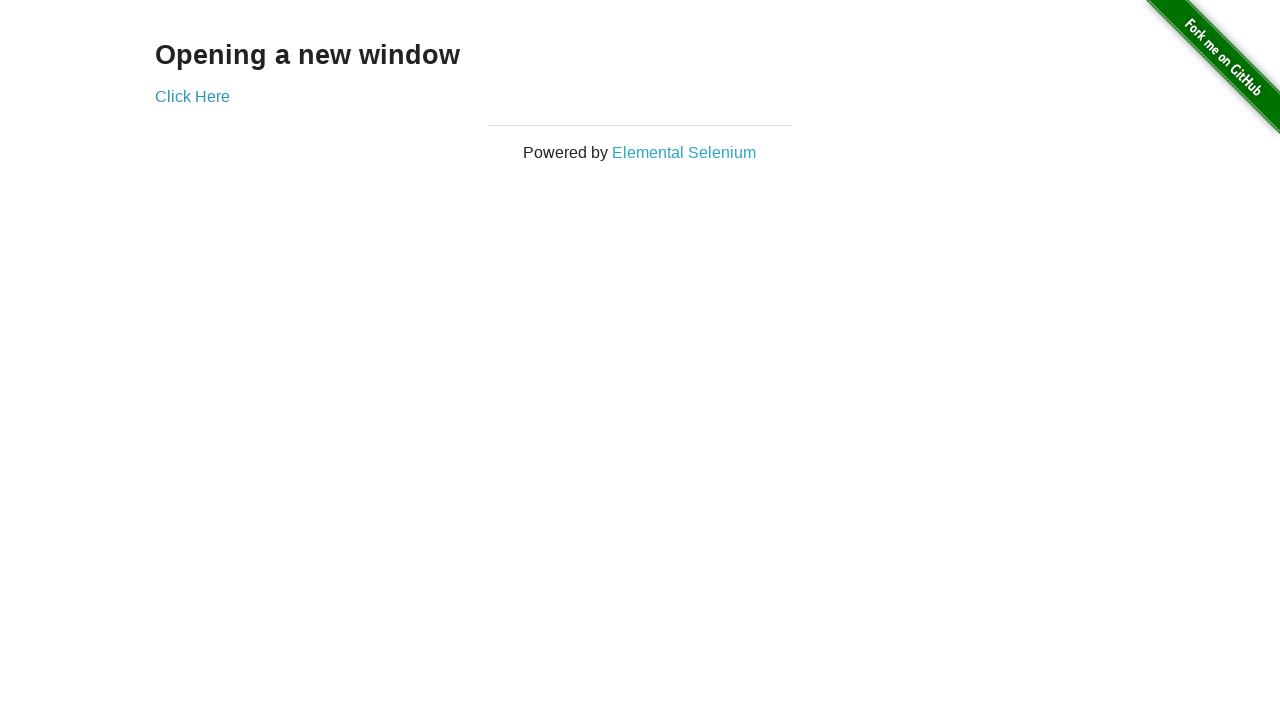

Child window opened and captured
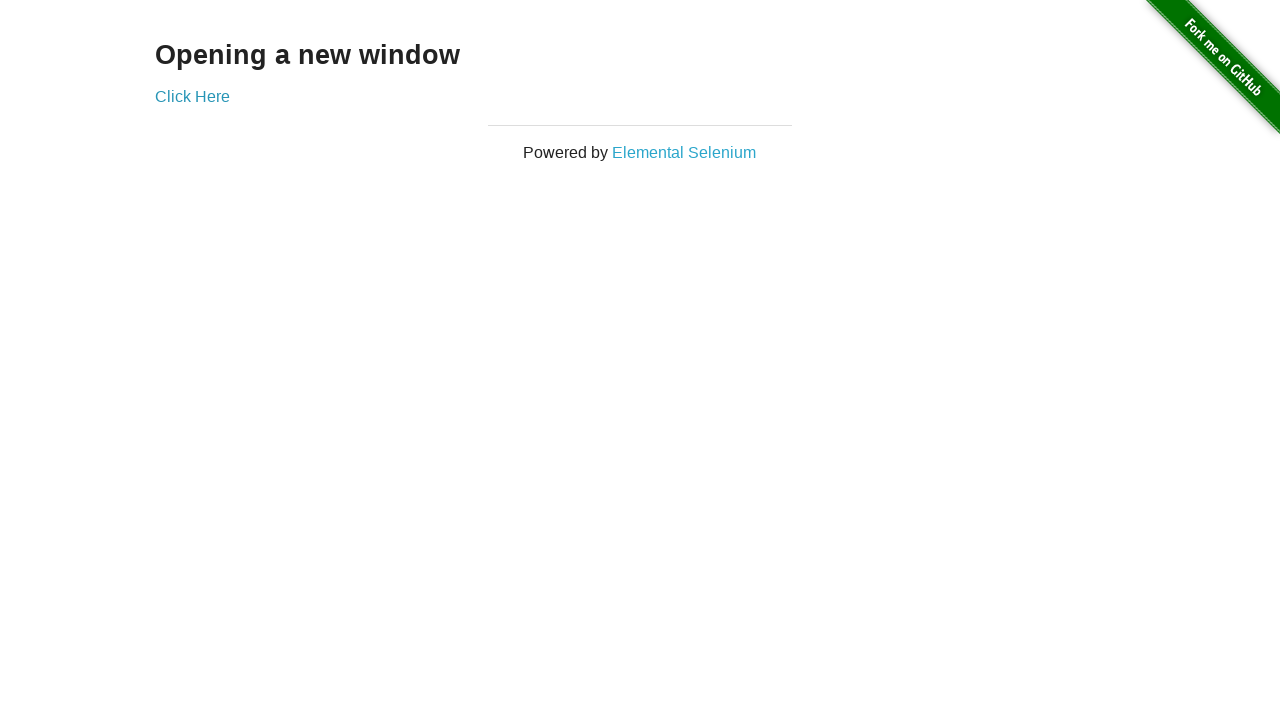

Child window page fully loaded
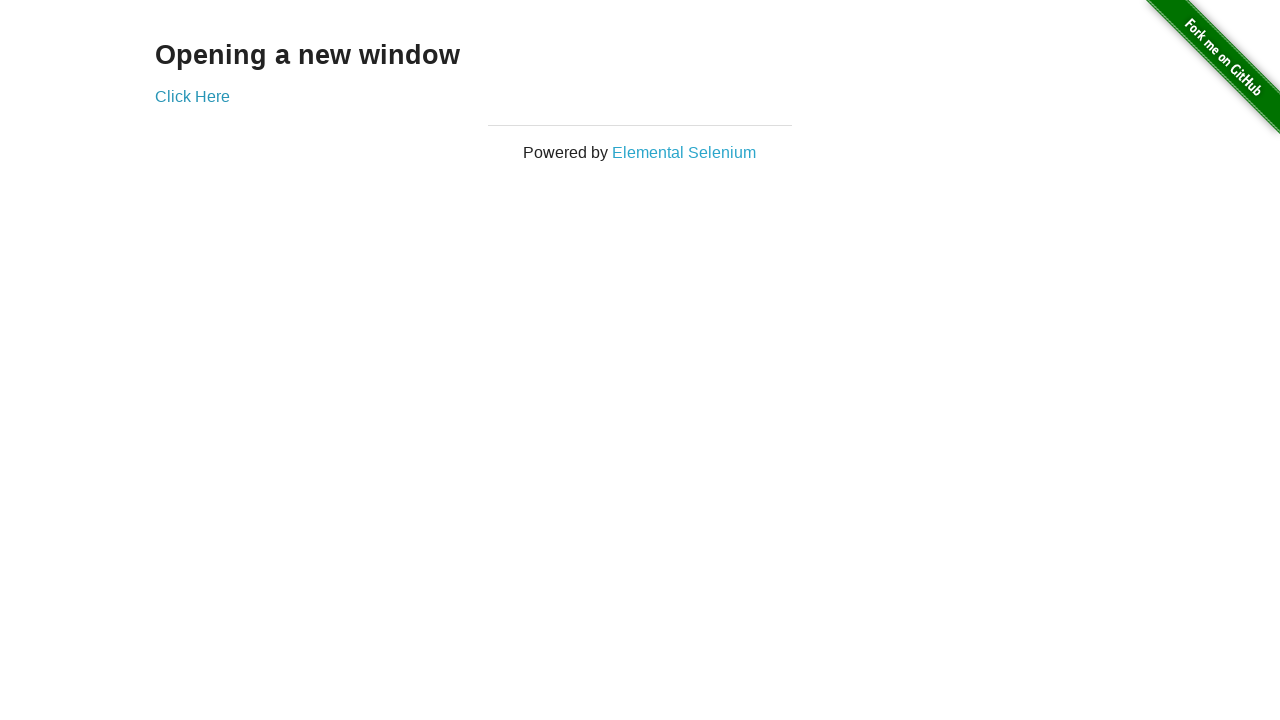

Retrieved parent window title: 'The Internet'
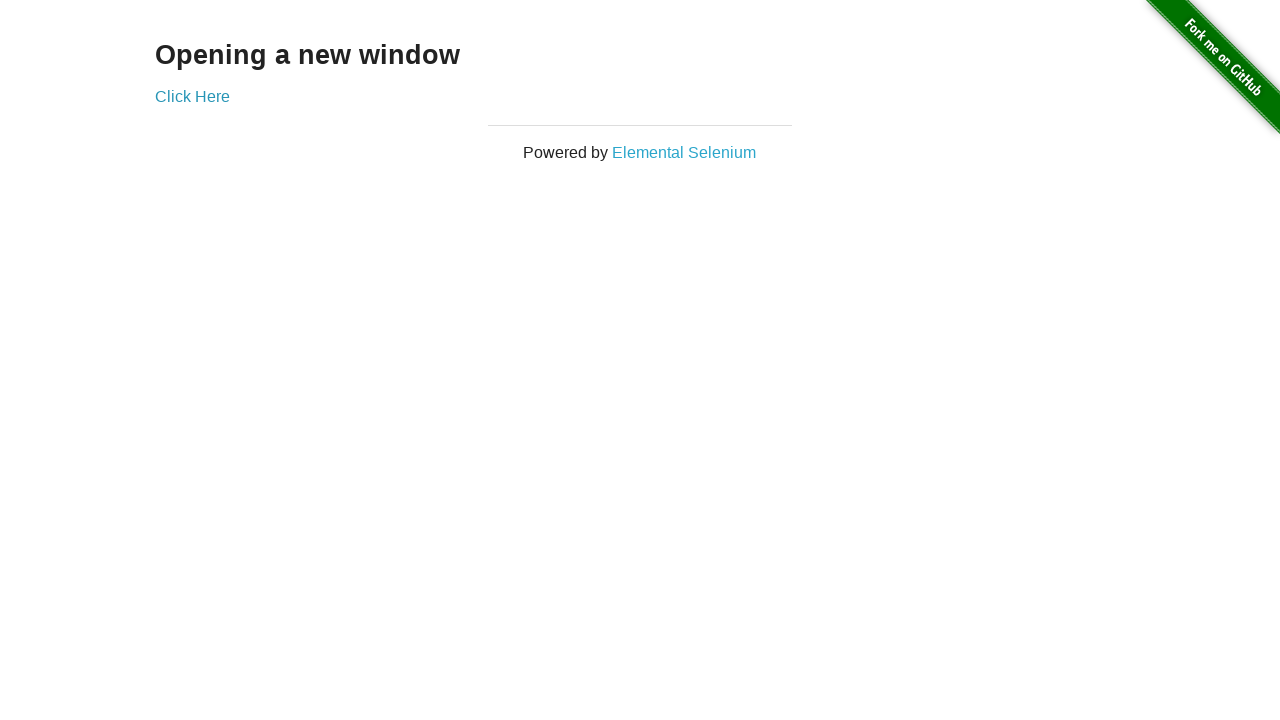

Retrieved child window title: 'New Window'
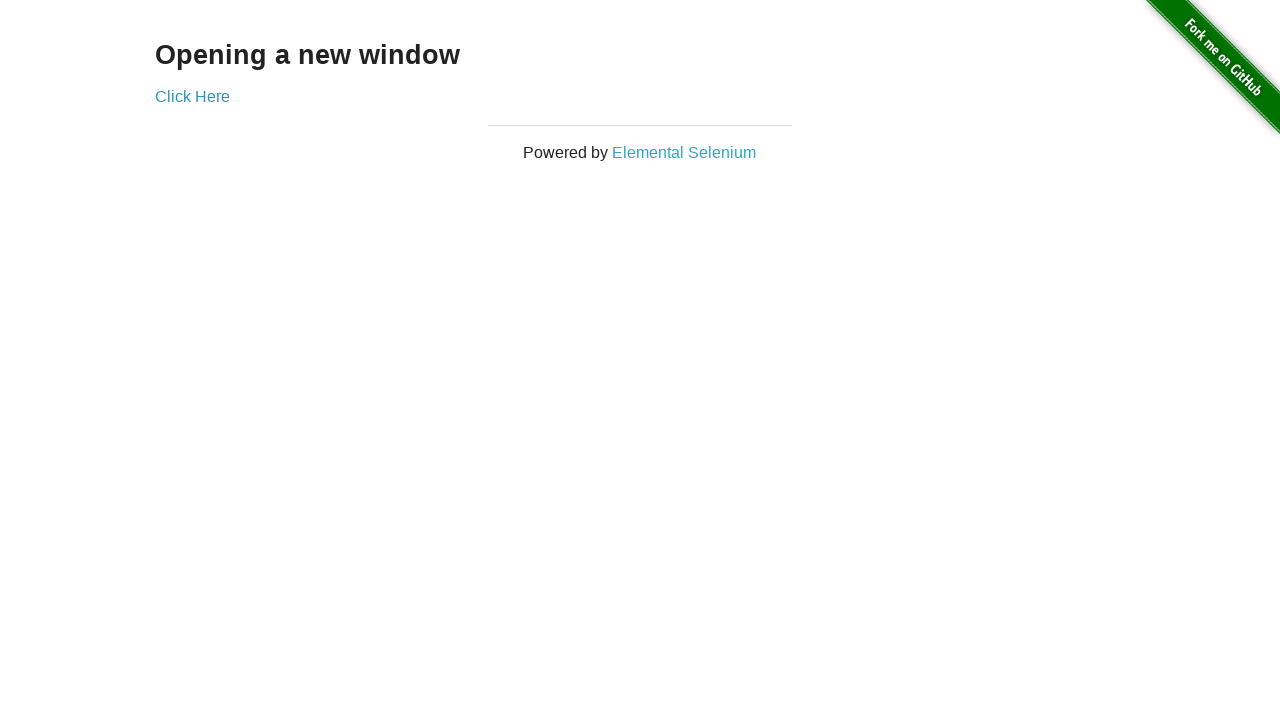

Switched focus to parent window
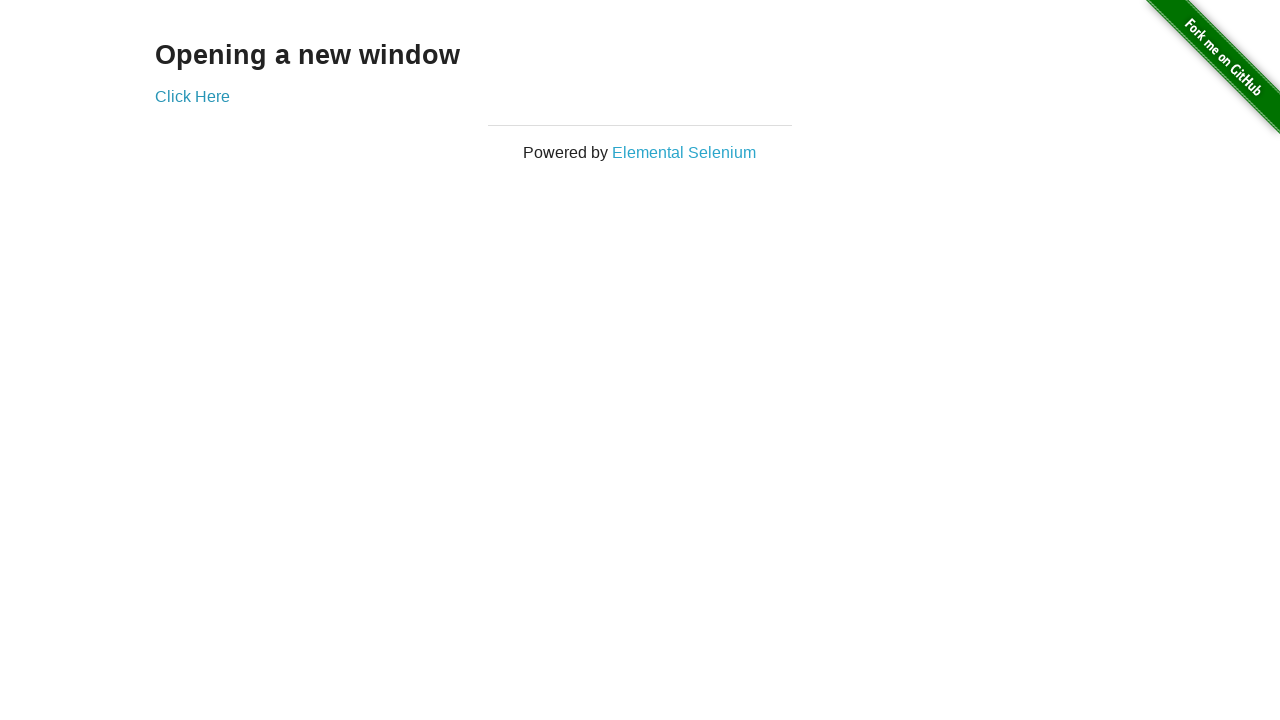

Switched focus to child window
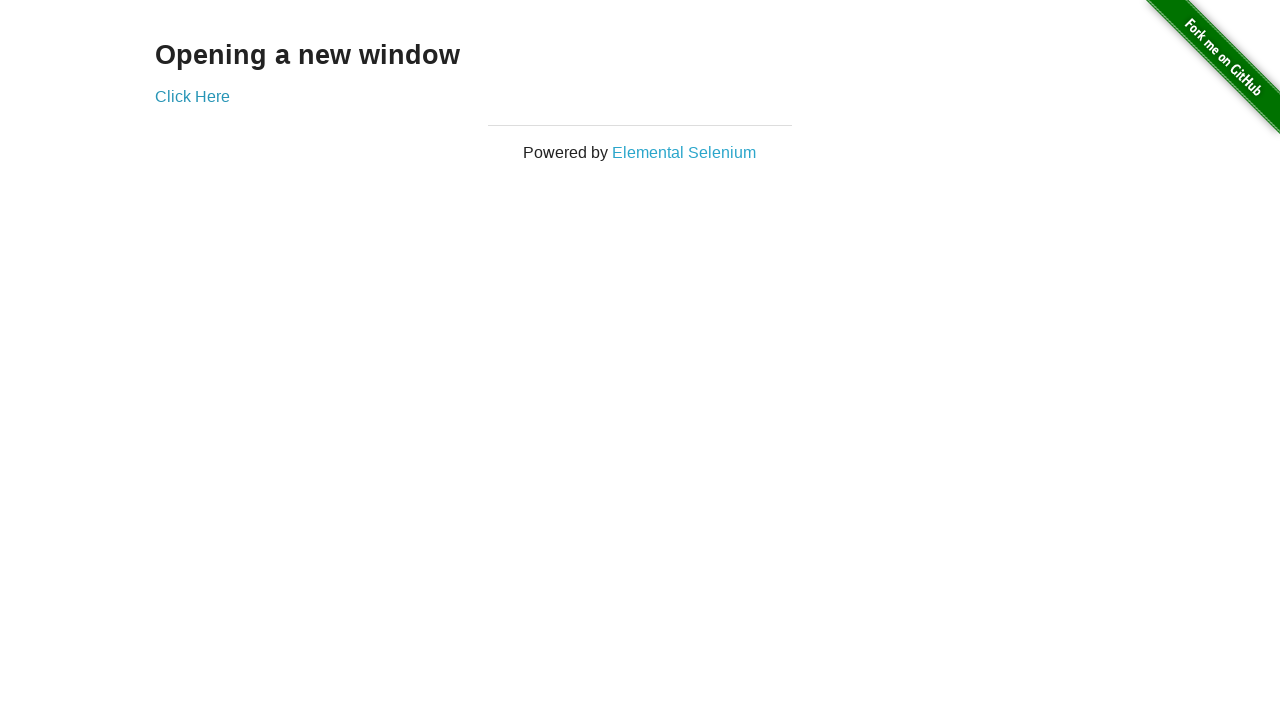

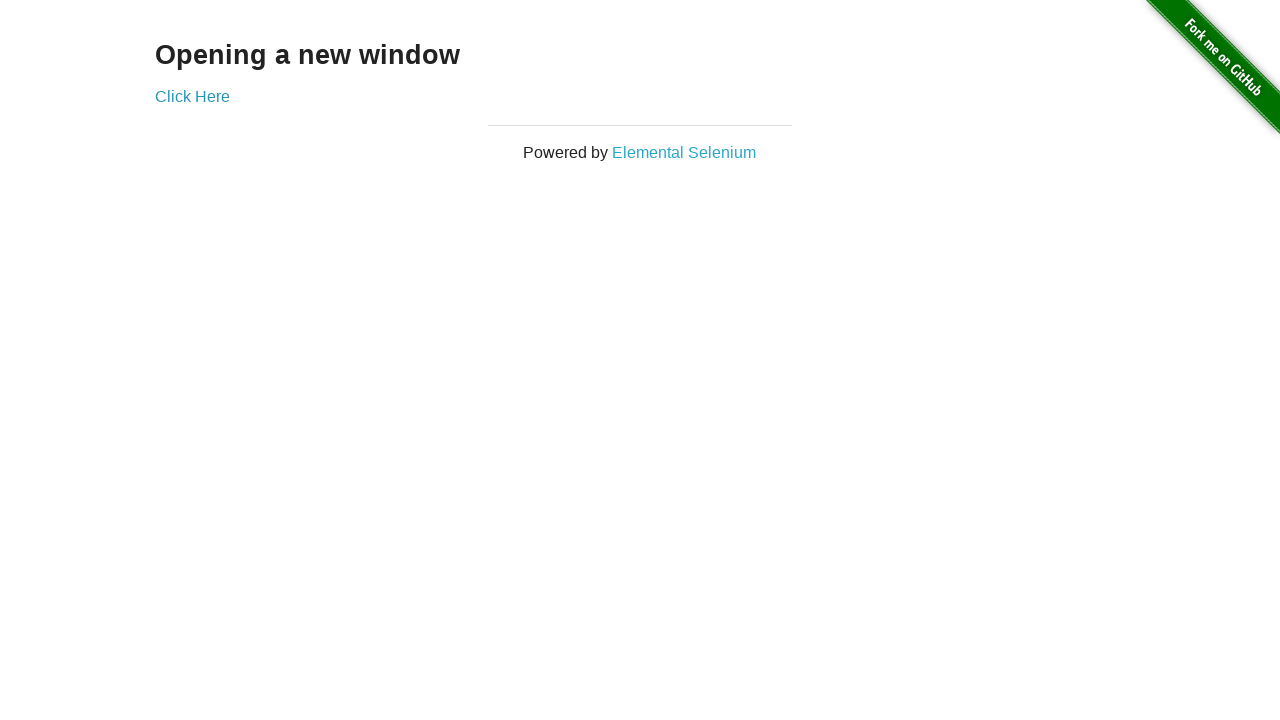